Tests that clicking Clear completed removes completed items

Starting URL: https://demo.playwright.dev/todomvc

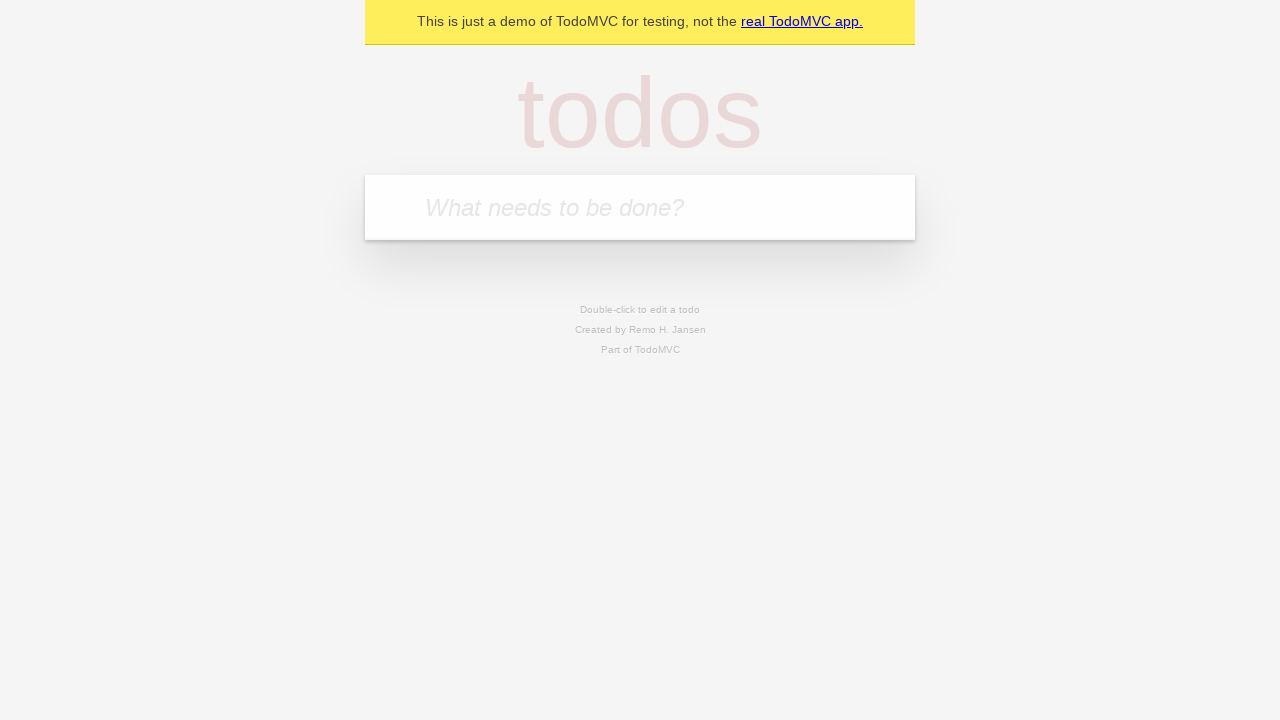

Filled new todo field with 'buy some cheese' on .new-todo
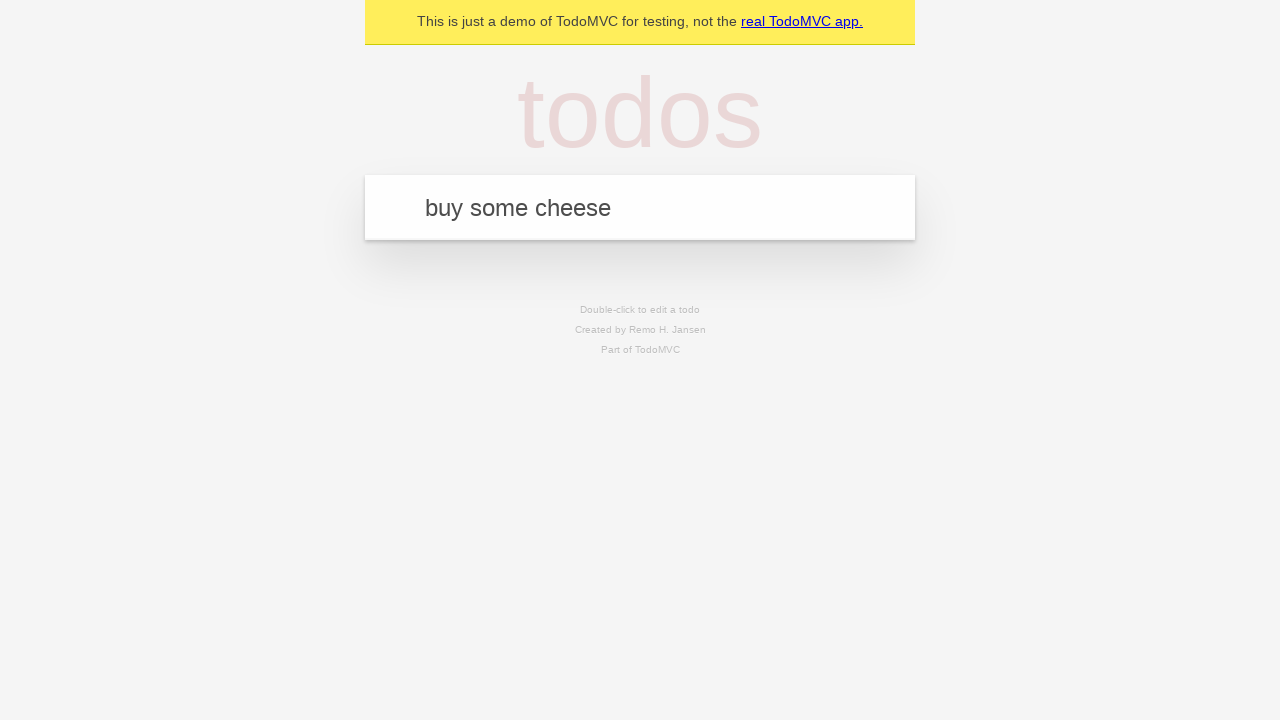

Pressed Enter to add first todo item on .new-todo
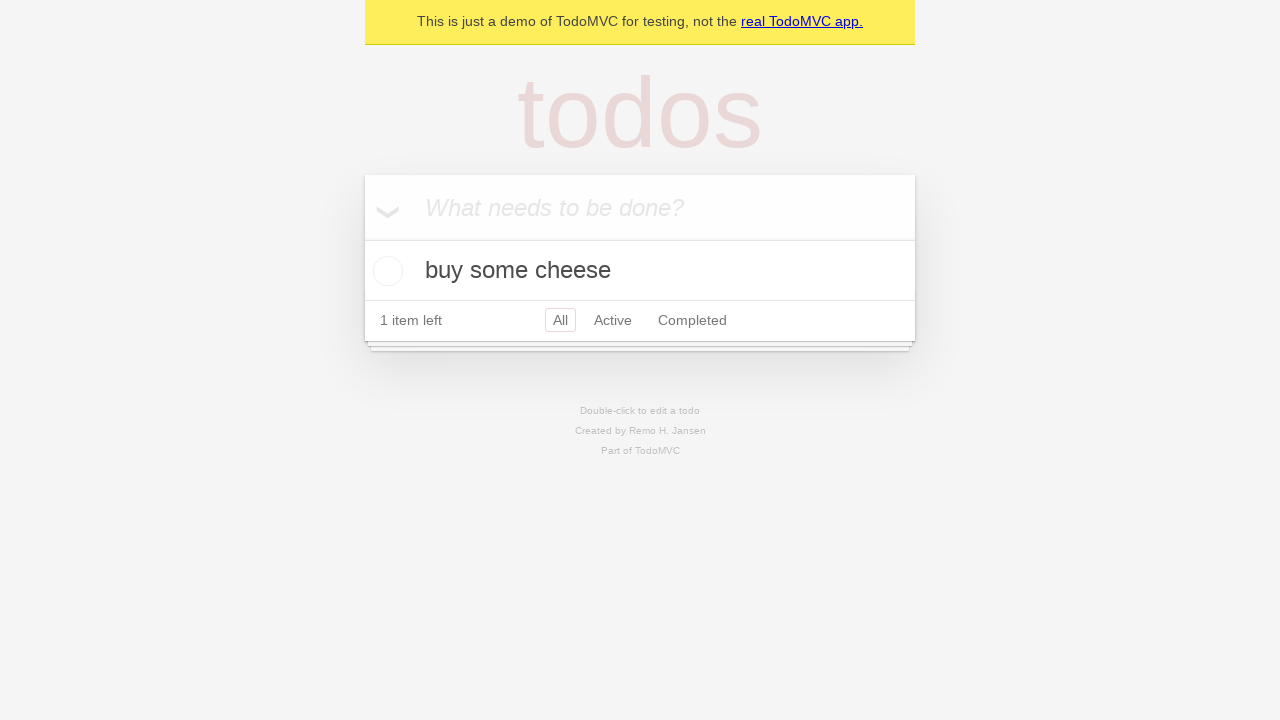

Filled new todo field with 'feed the cat' on .new-todo
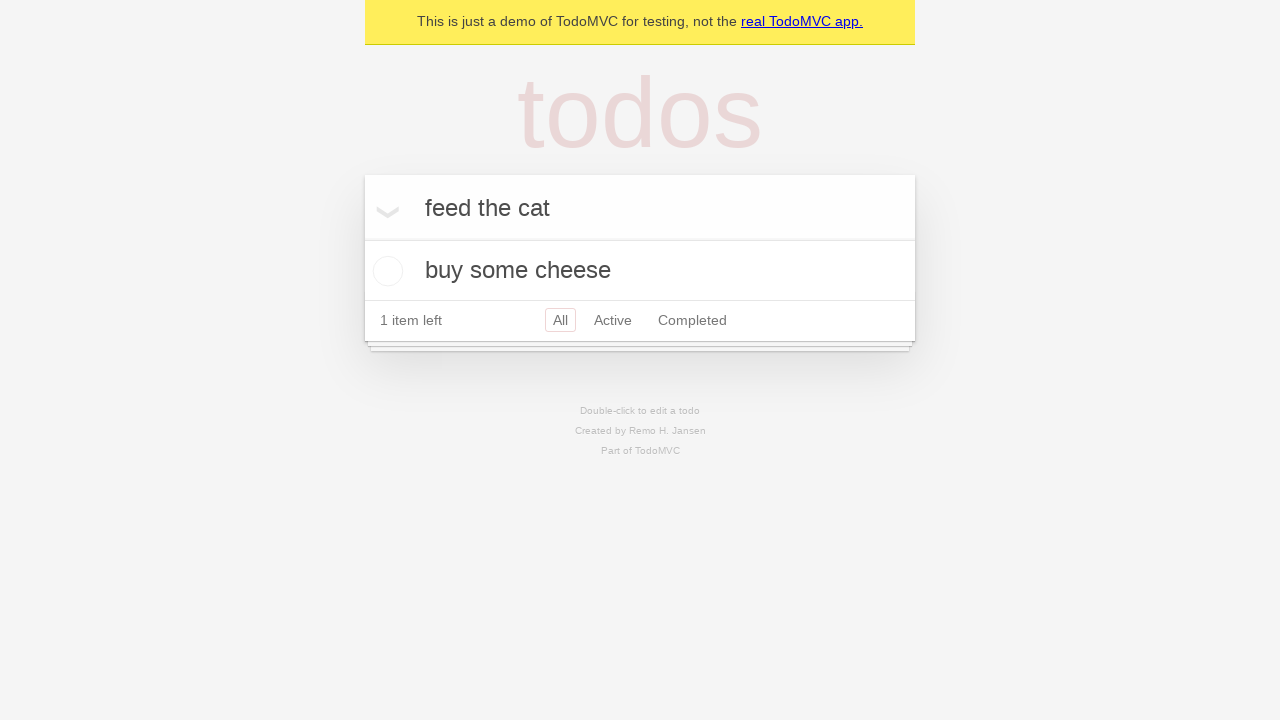

Pressed Enter to add second todo item on .new-todo
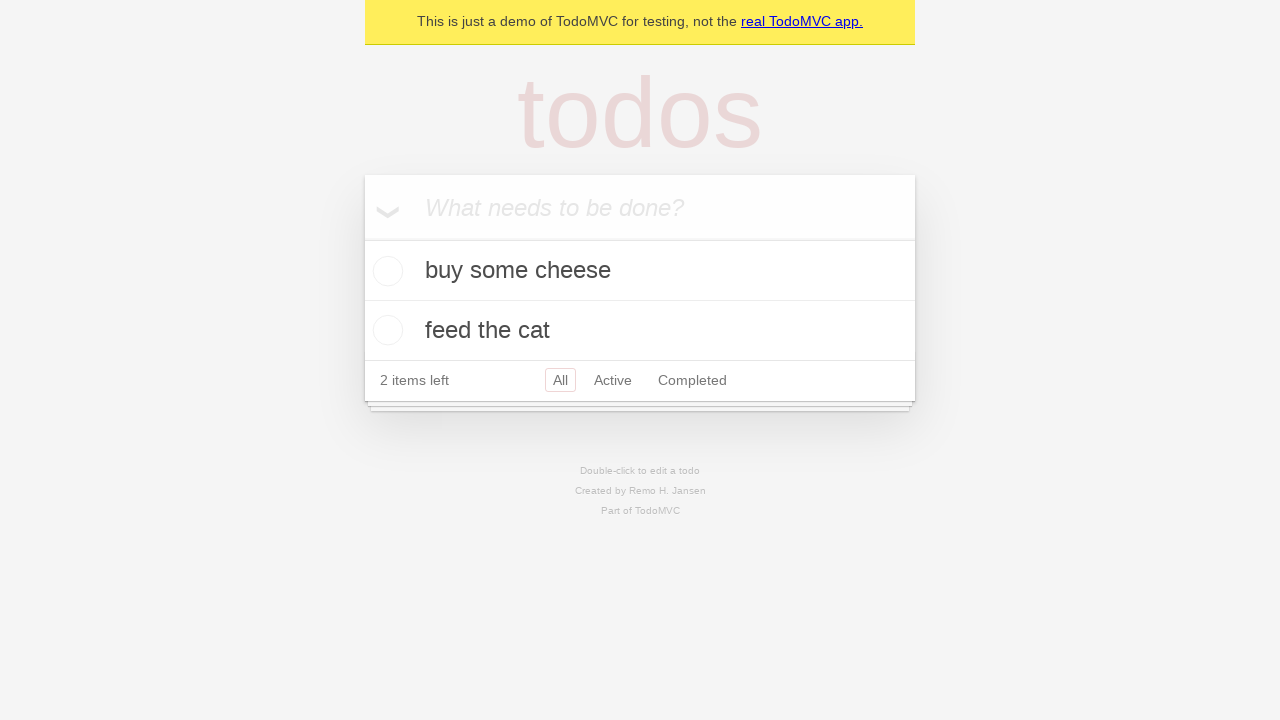

Filled new todo field with 'book a doctors appointment' on .new-todo
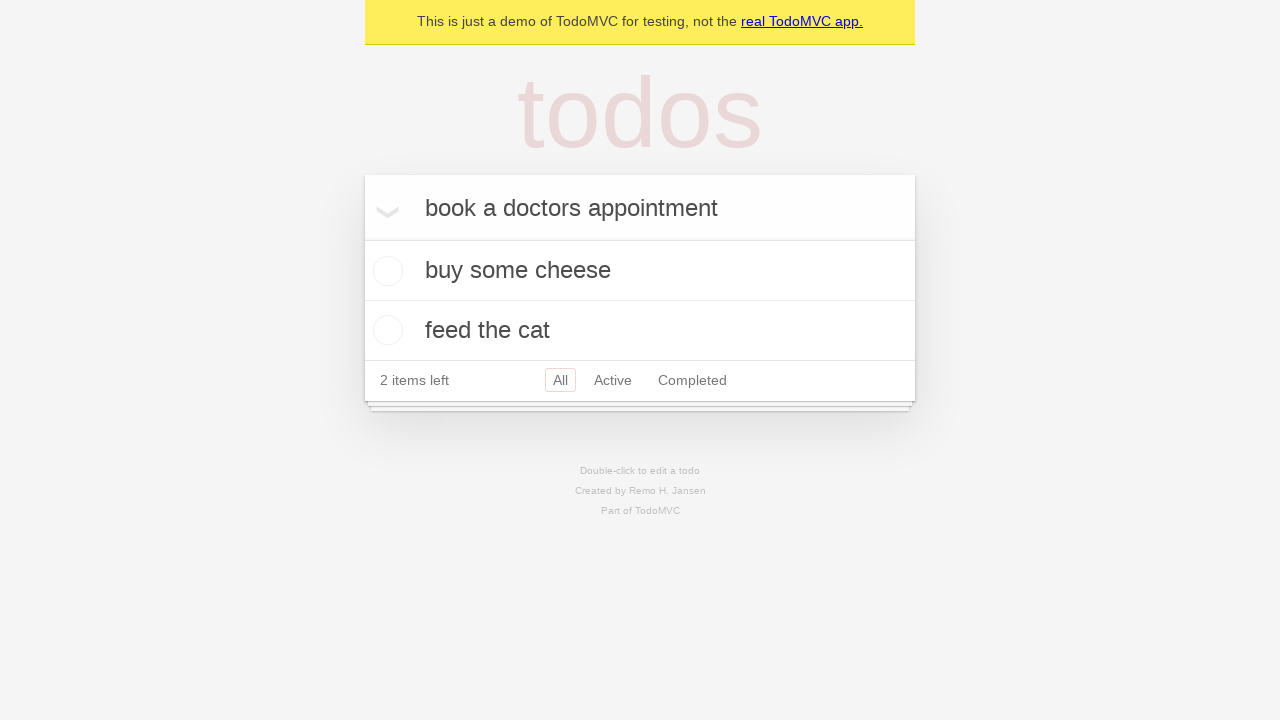

Pressed Enter to add third todo item on .new-todo
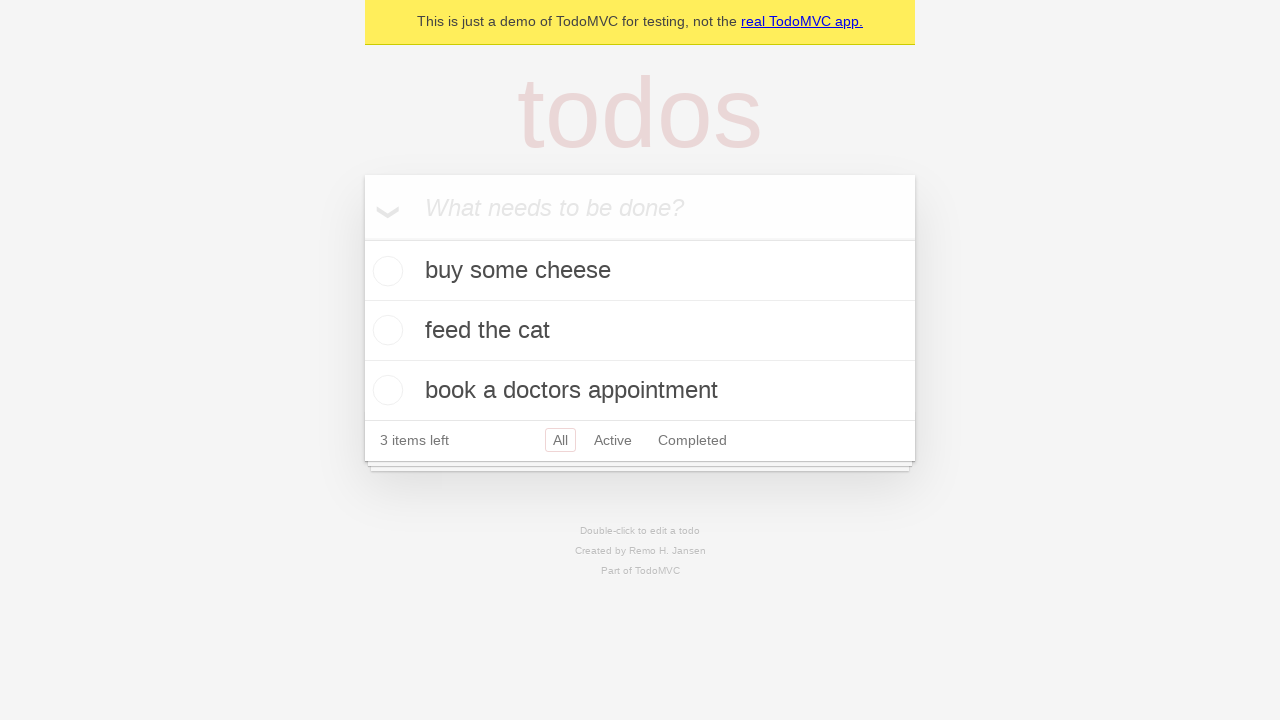

Checked the second todo item as completed at (385, 330) on .todo-list li >> nth=1 >> .toggle
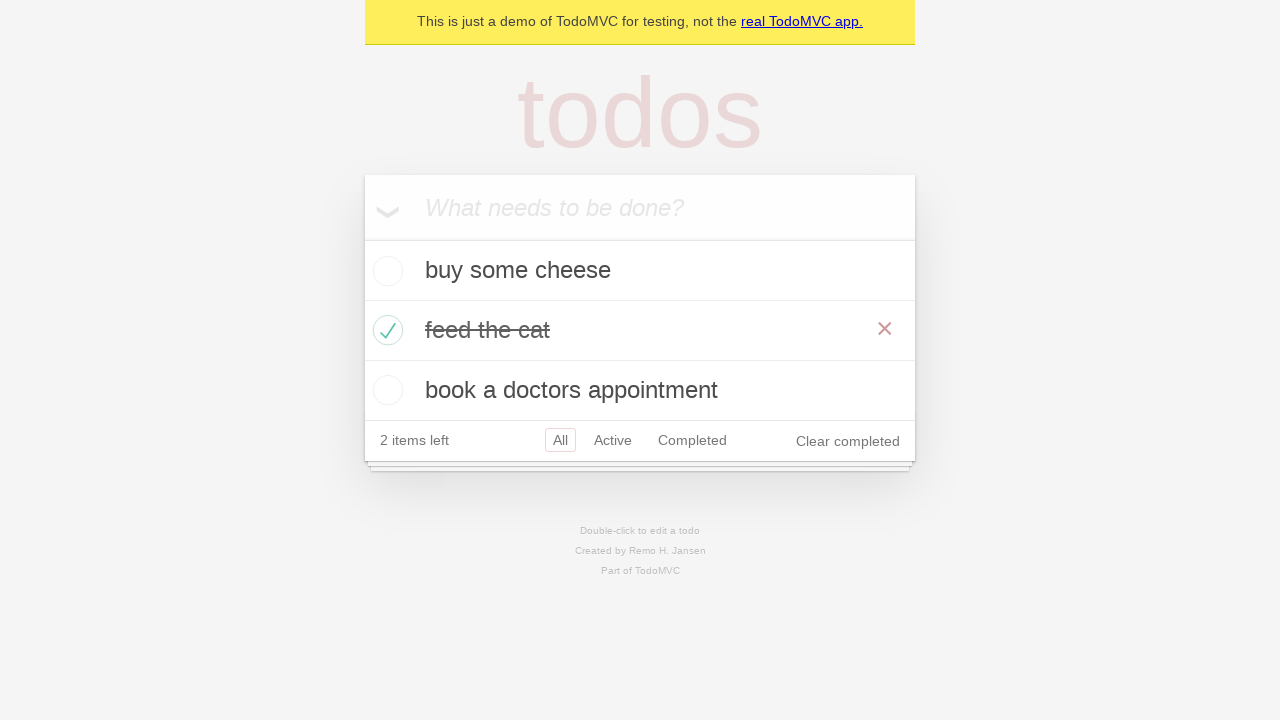

Clicked 'Clear completed' button to remove completed items at (848, 441) on .clear-completed
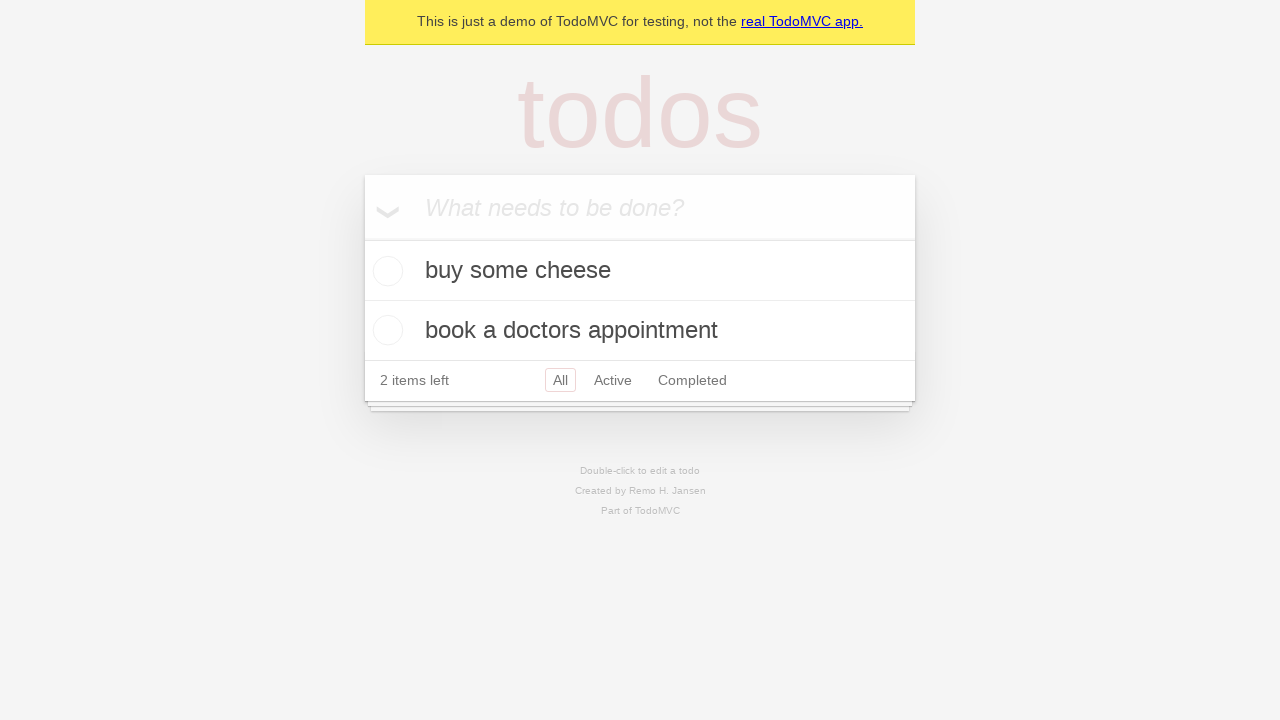

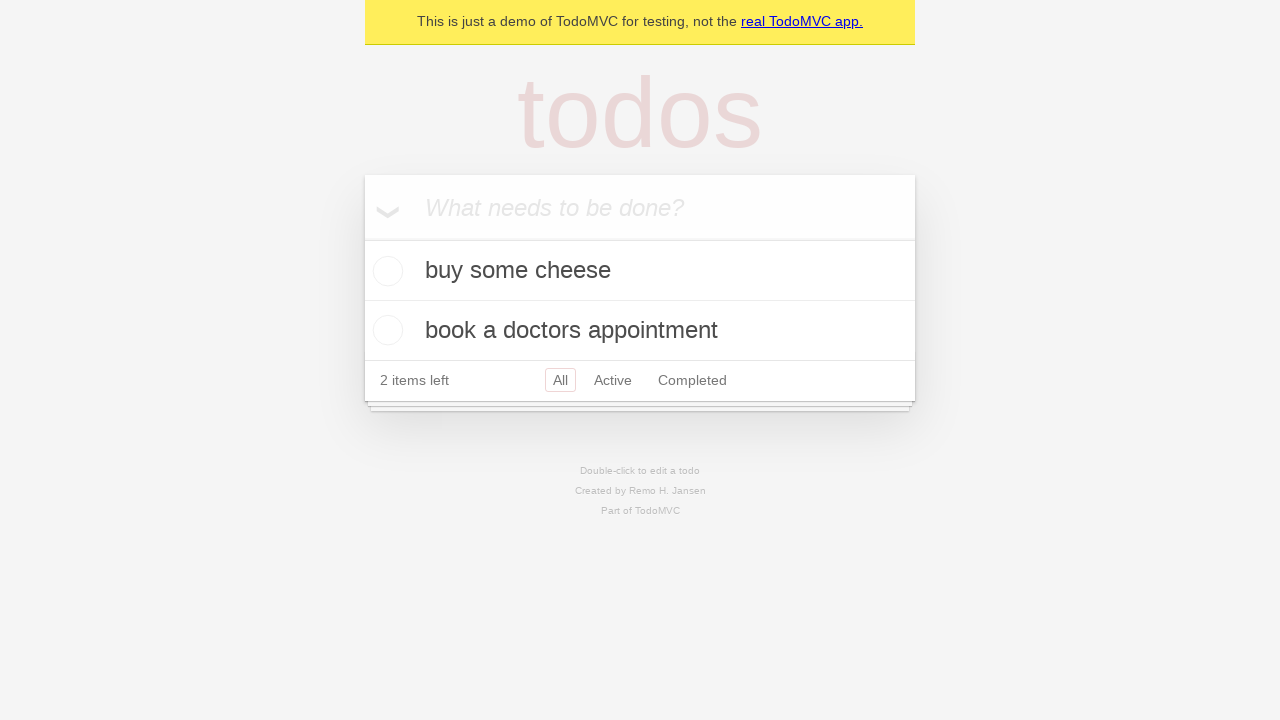